Verifies that the floating menu remains visible after scrolling down the page

Starting URL: https://the-internet.herokuapp.com/floating_menu

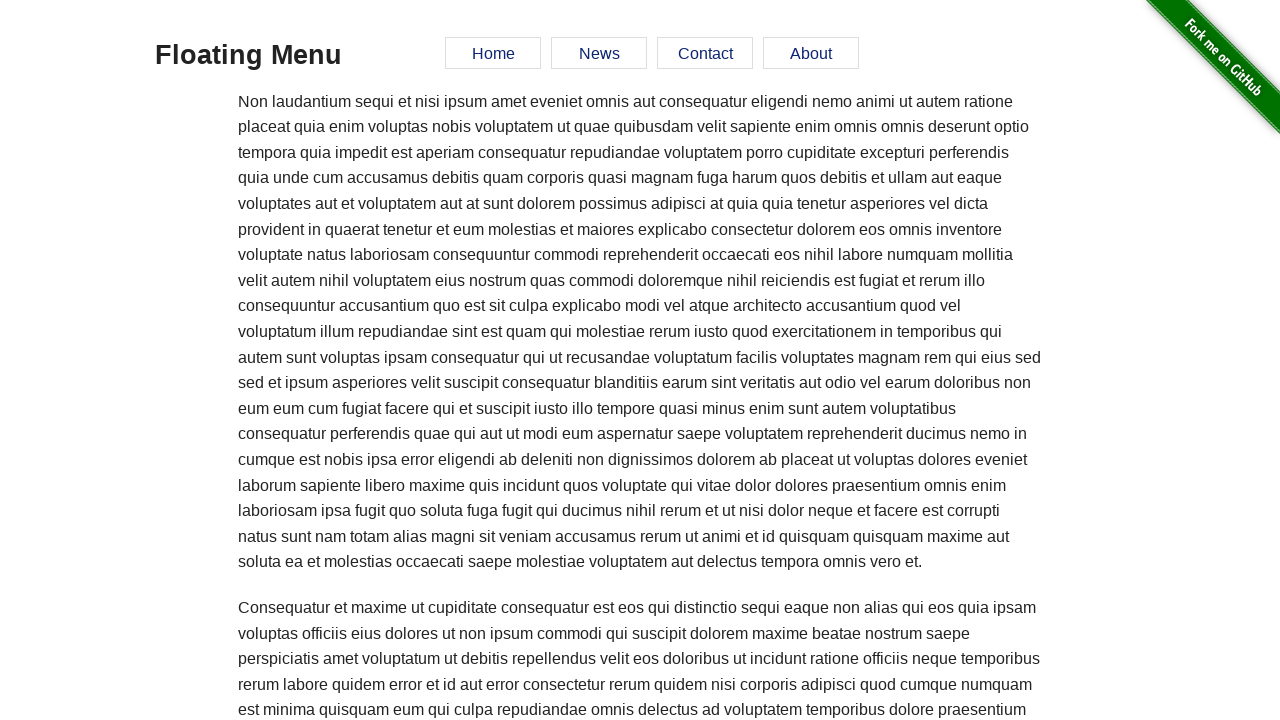

Waited for floating menu to be visible
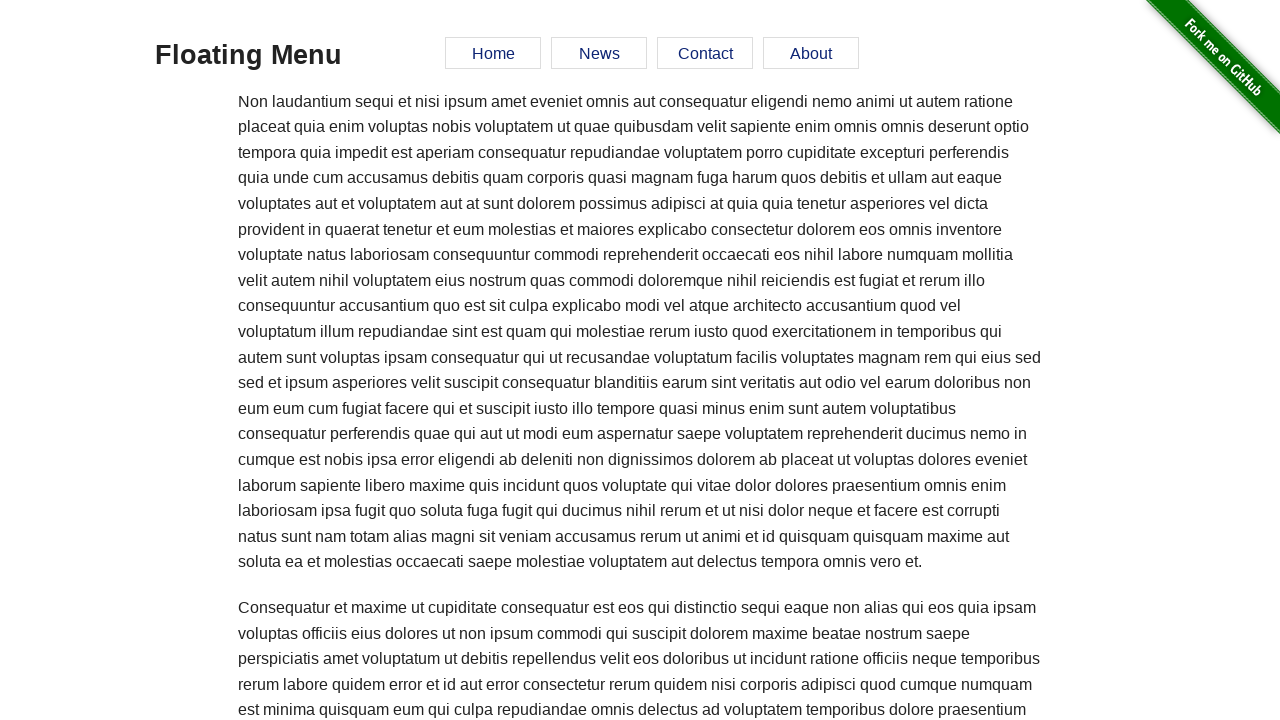

Scrolled down to bottom of page
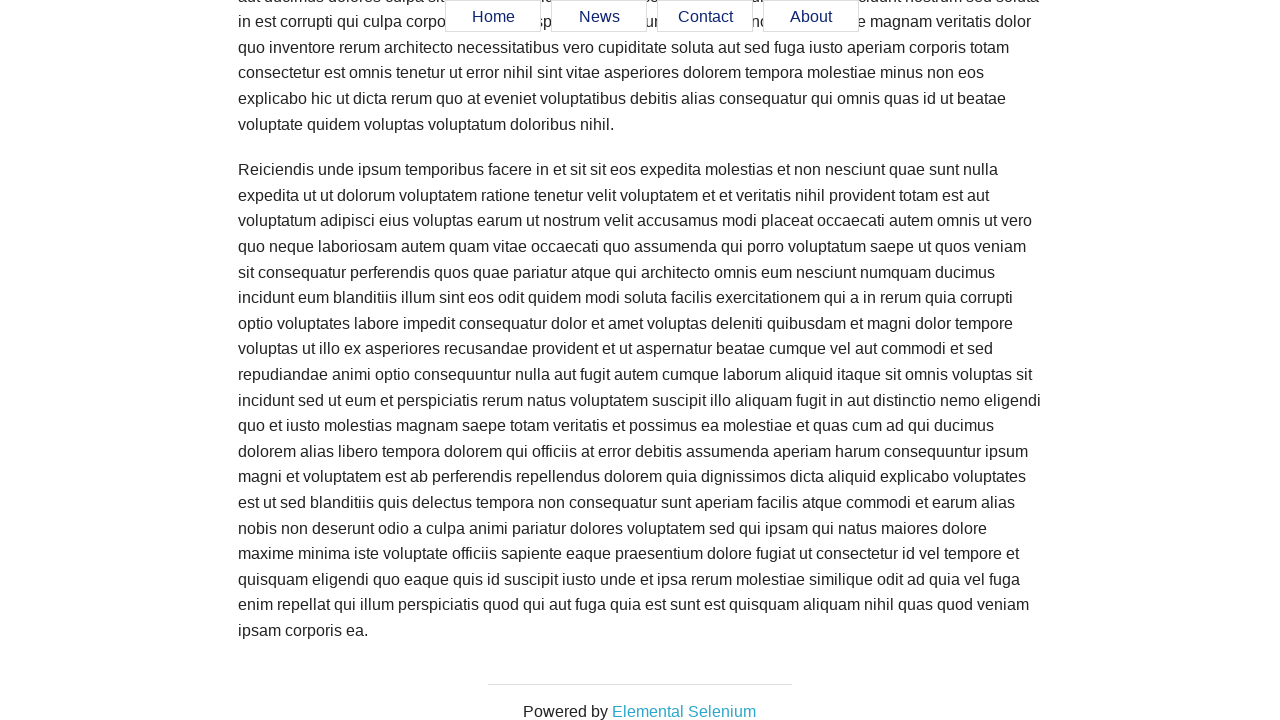

Verified floating menu is still visible after scrolling
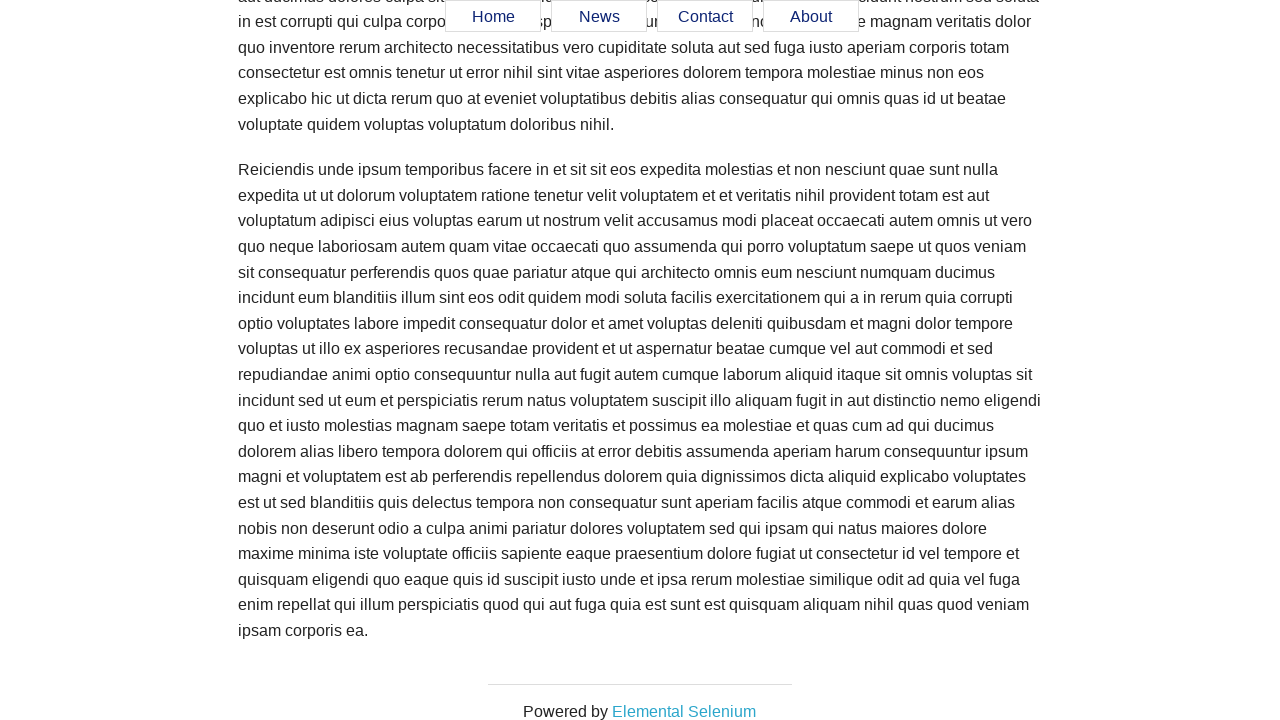

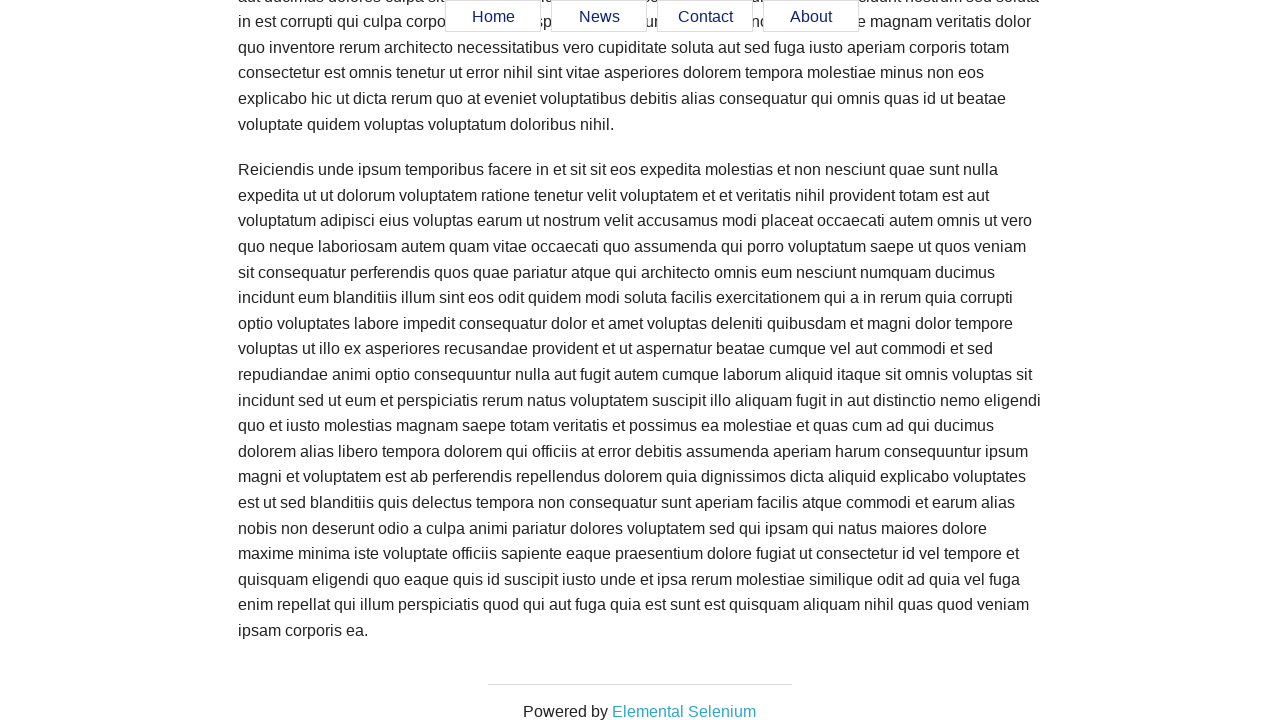